Tests basic browser navigation on GitHub by visiting the homepage, navigating to a user profile page, and testing back/forward browser navigation controls

Starting URL: https://github.com

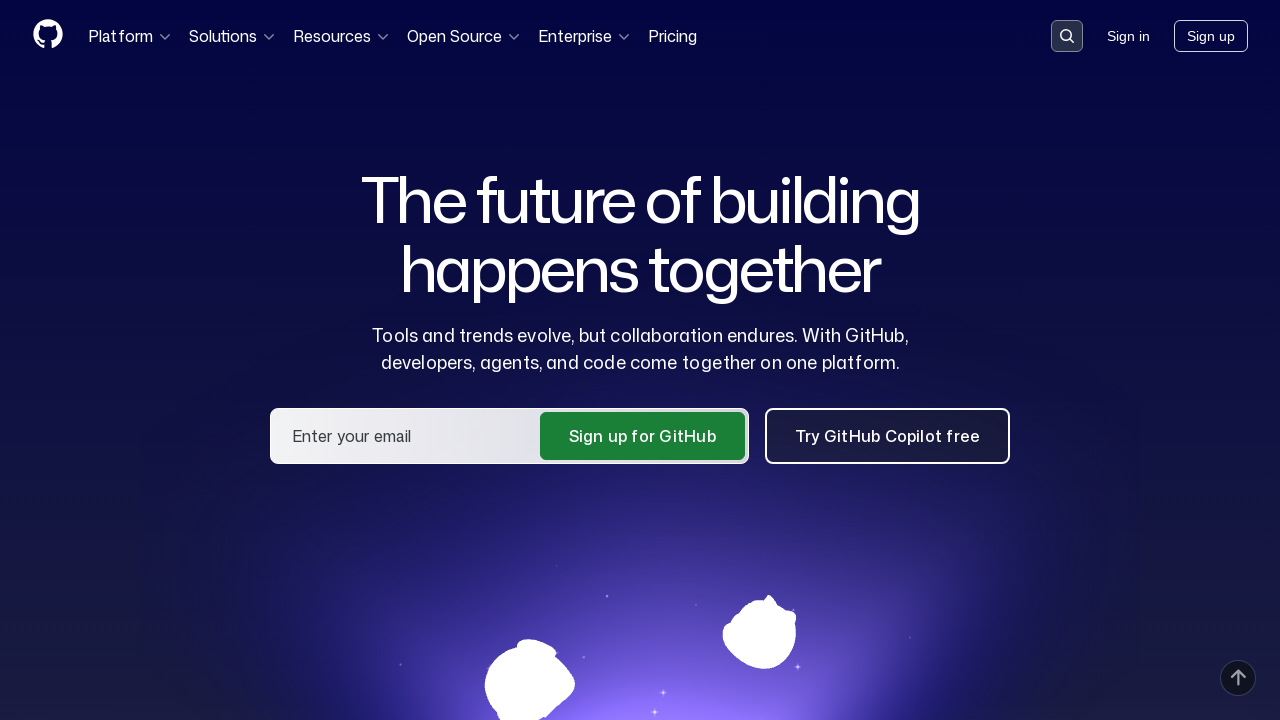

Set viewport size to 1920x1080
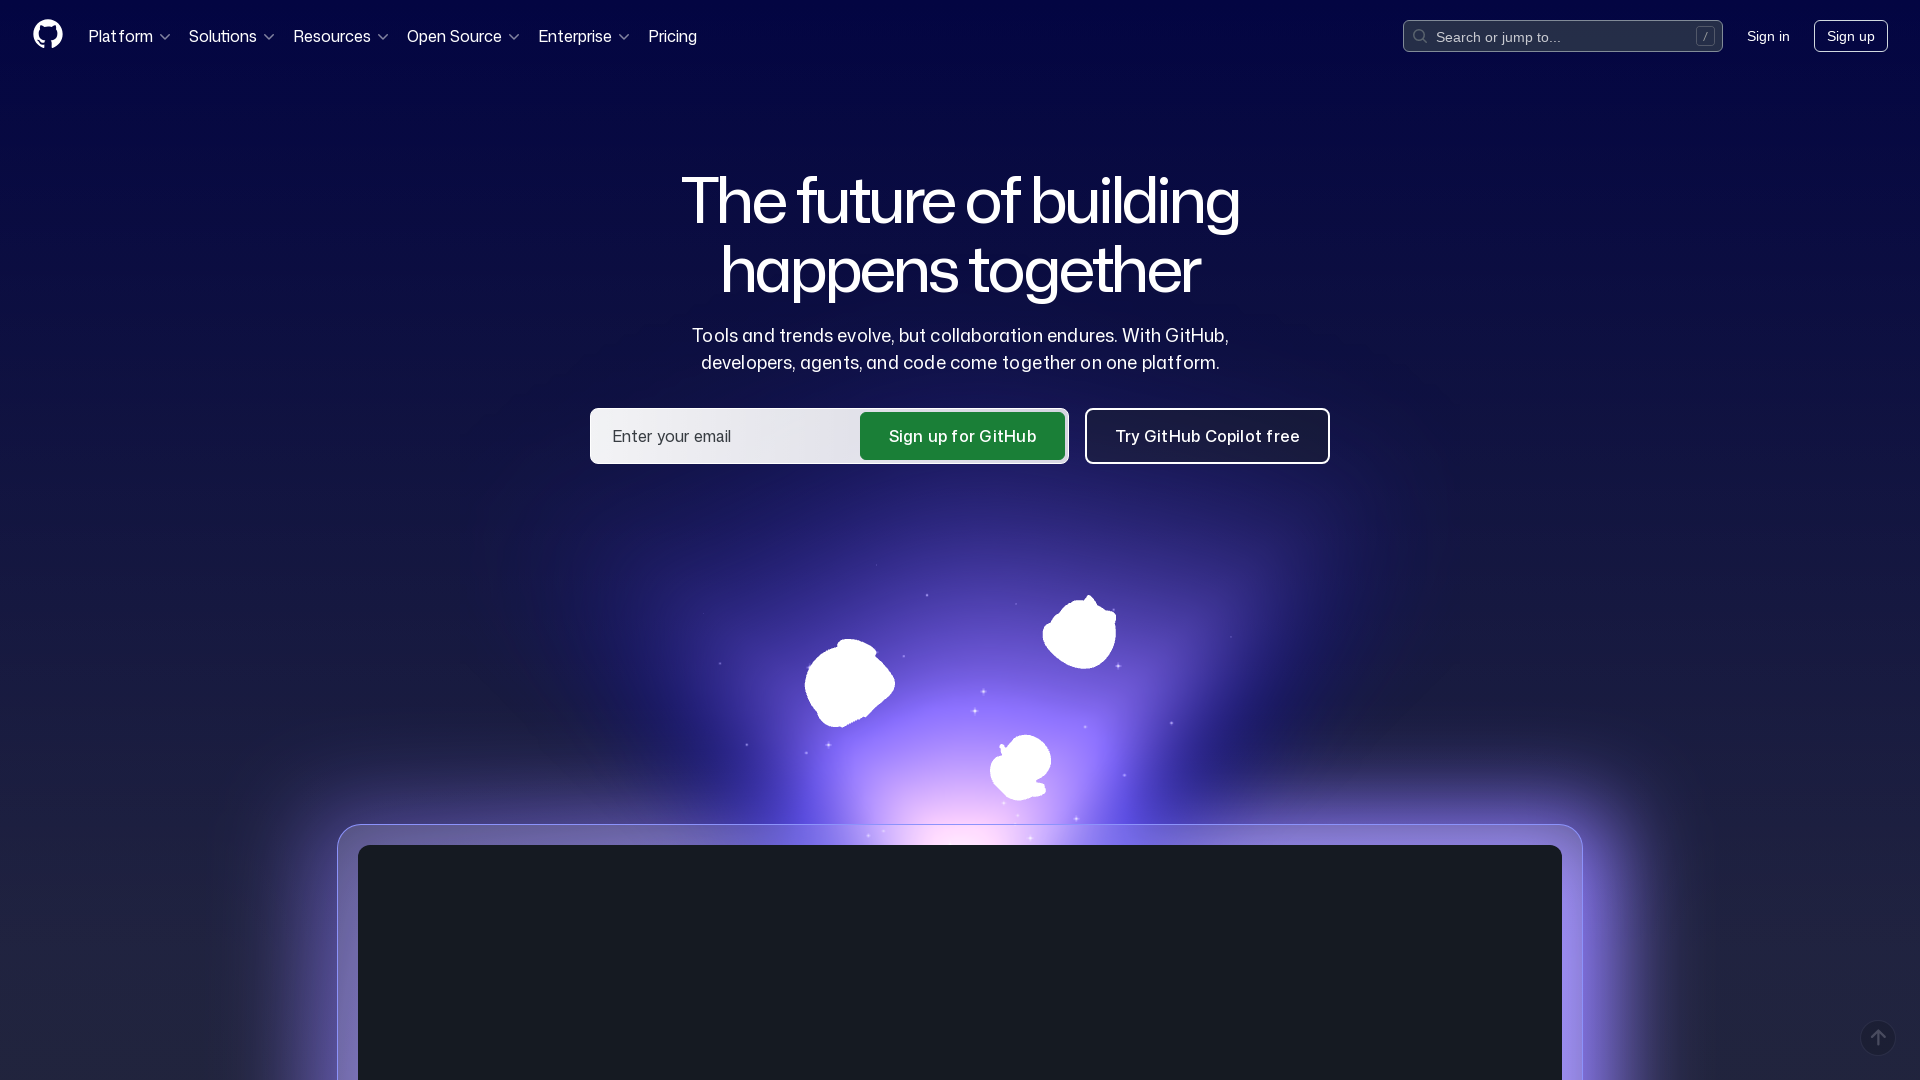

Navigated to GitHub user profile page (tahapek5454)
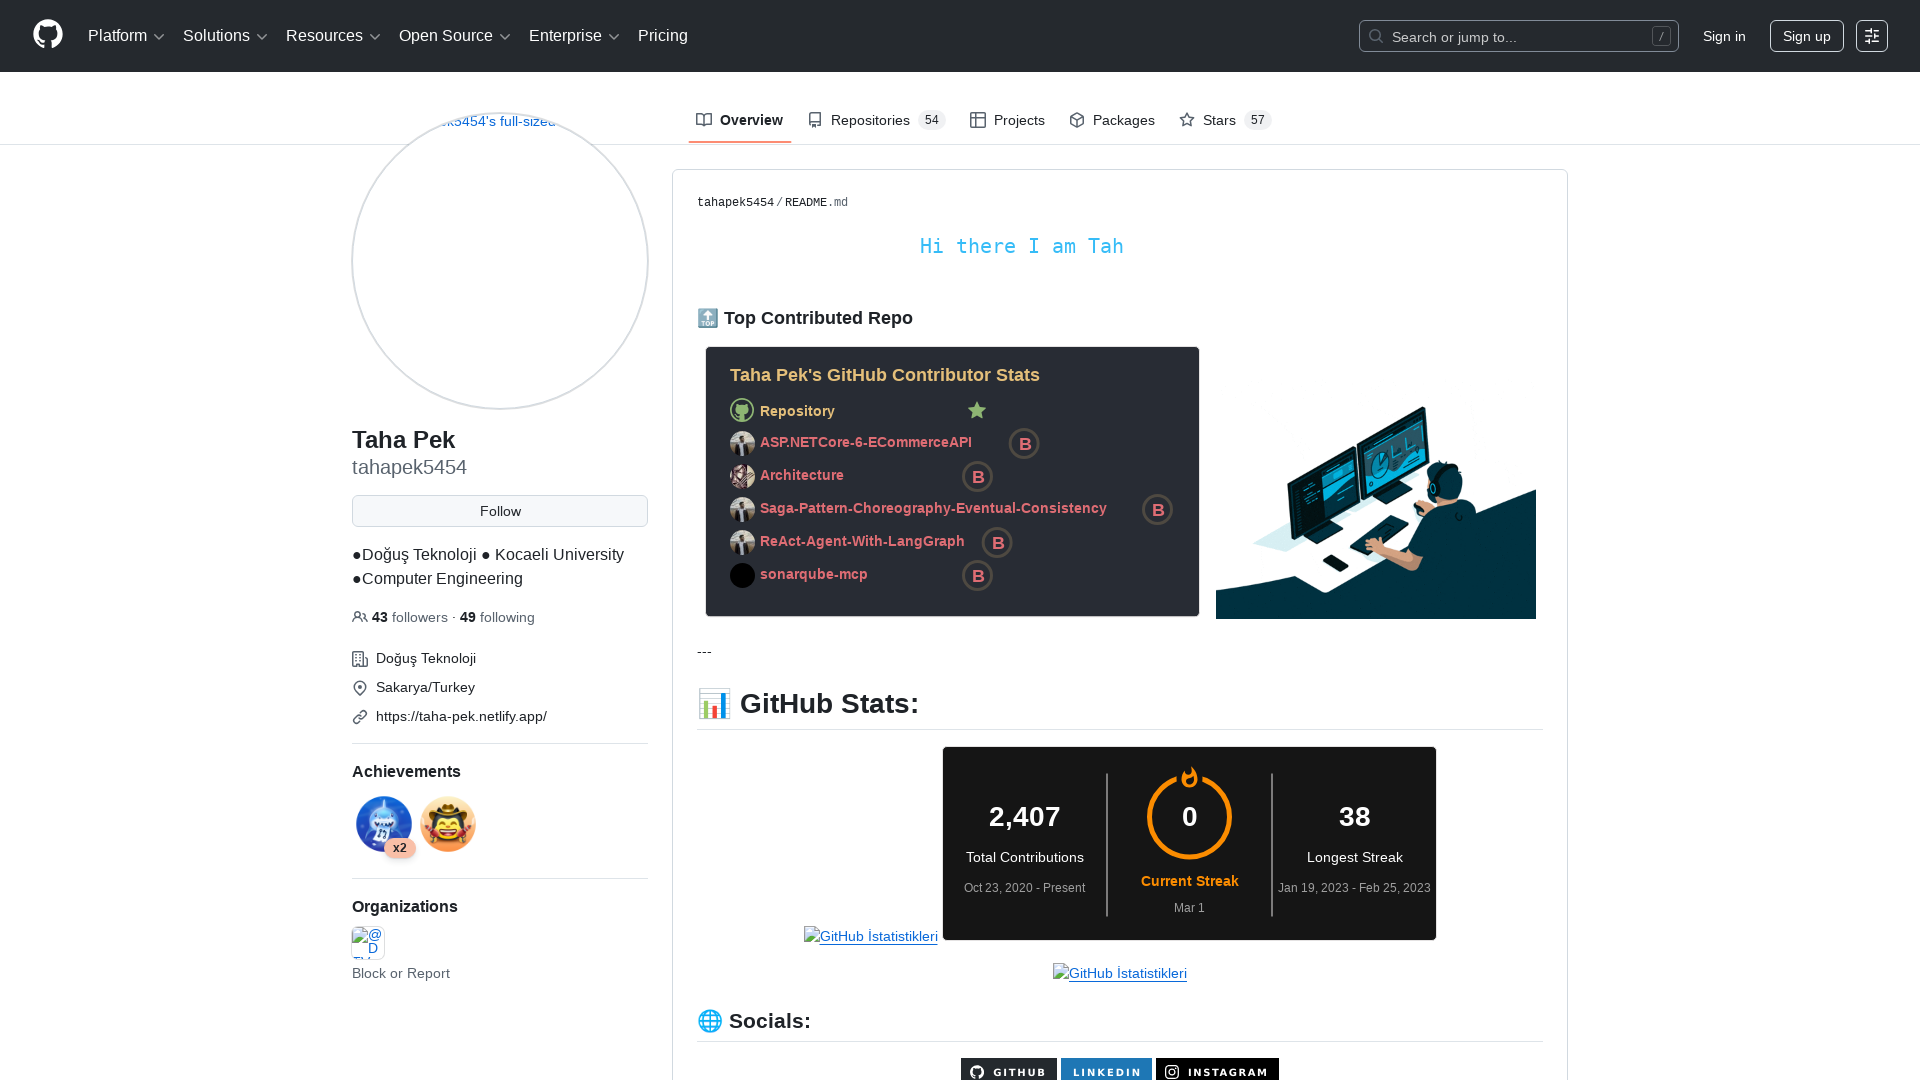

Profile page DOM content loaded
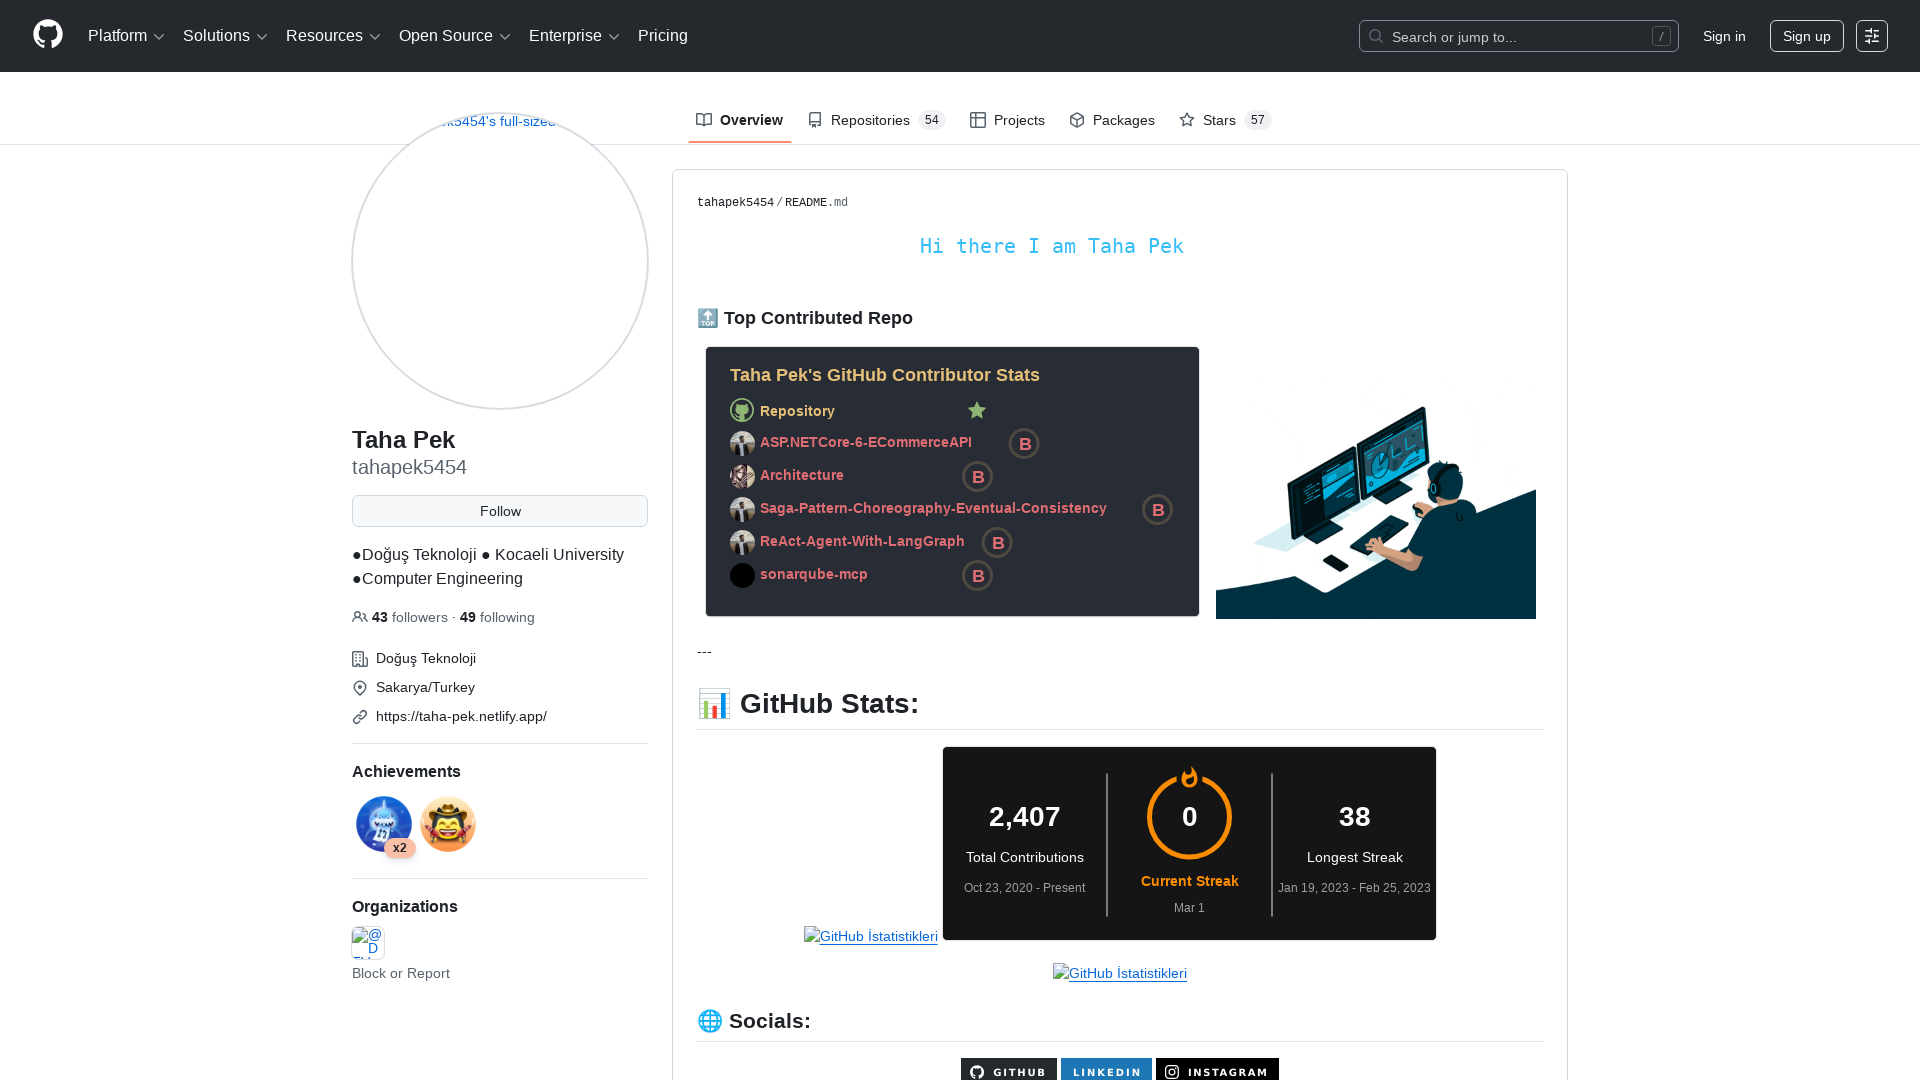

Navigated back to previous page using browser back button
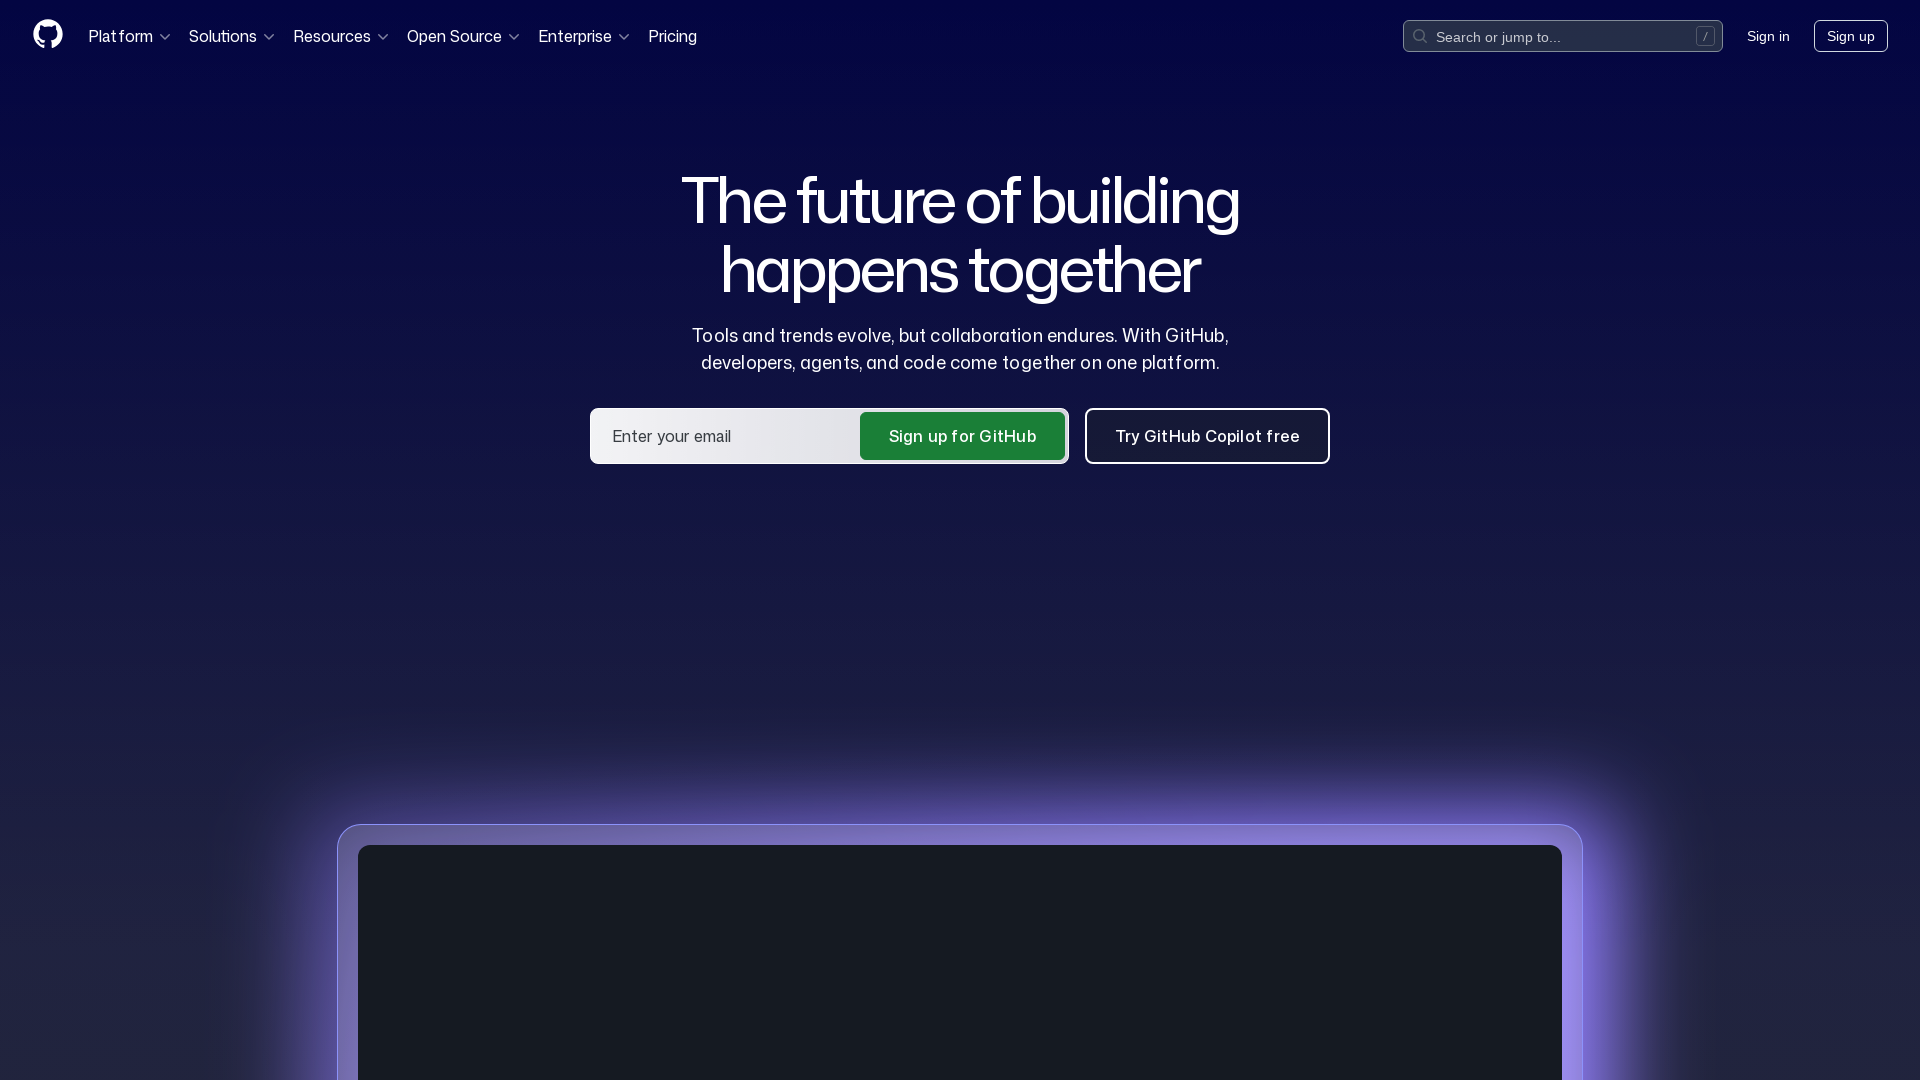

Previous page DOM content loaded
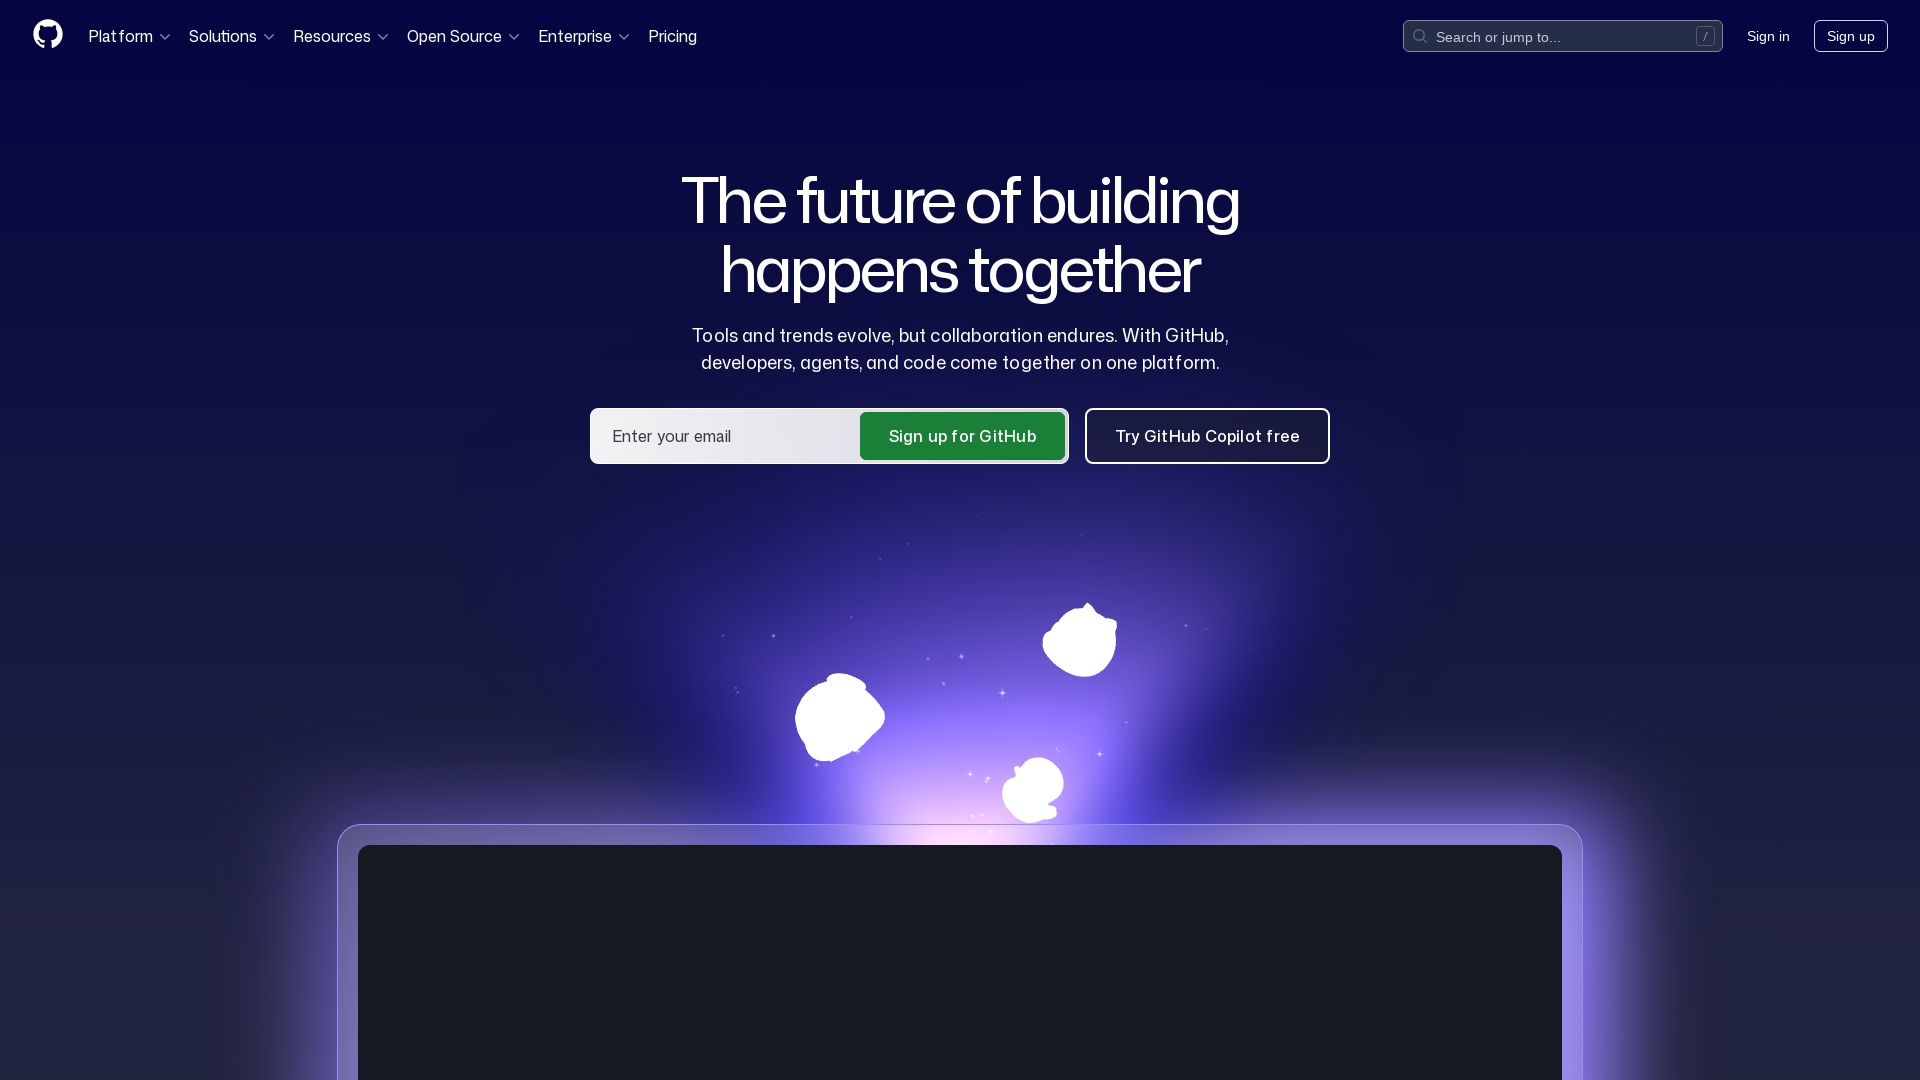

Navigated forward to profile page using browser forward button
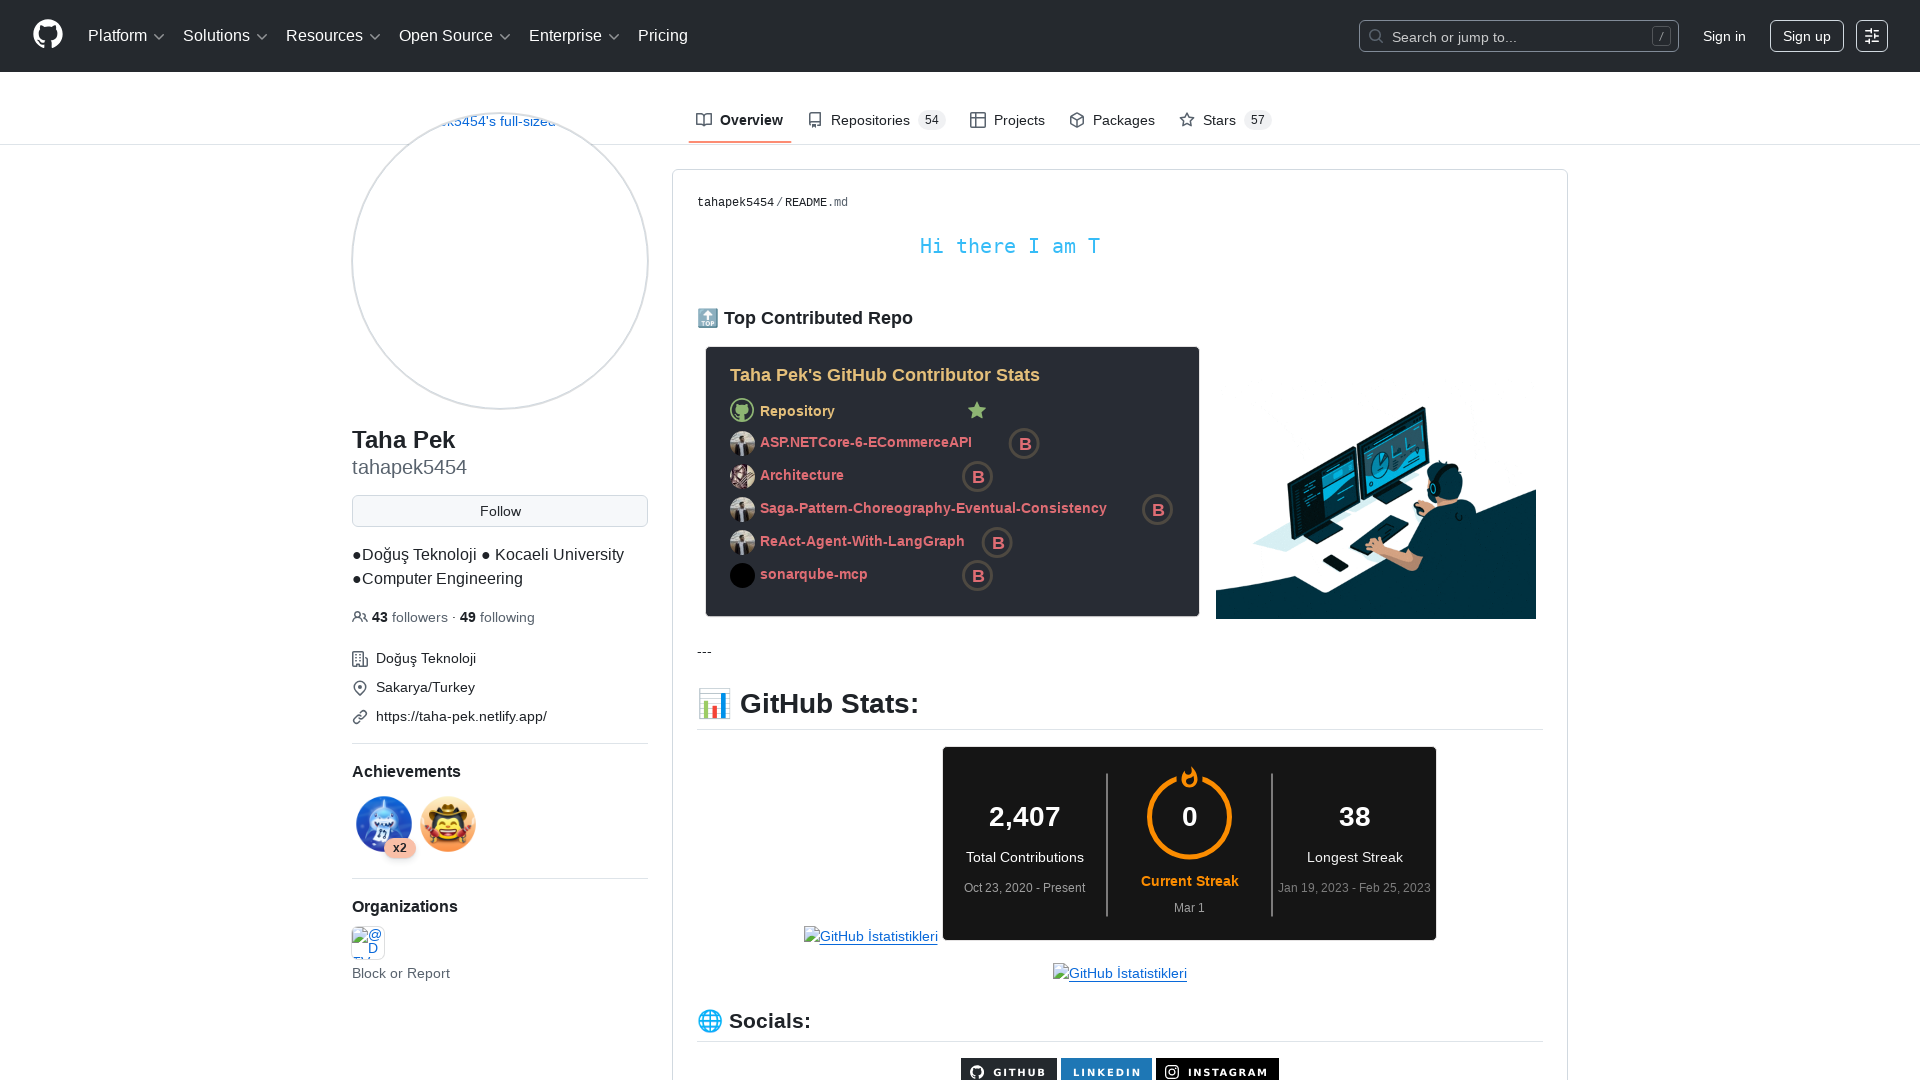

Profile page DOM content loaded again after forward navigation
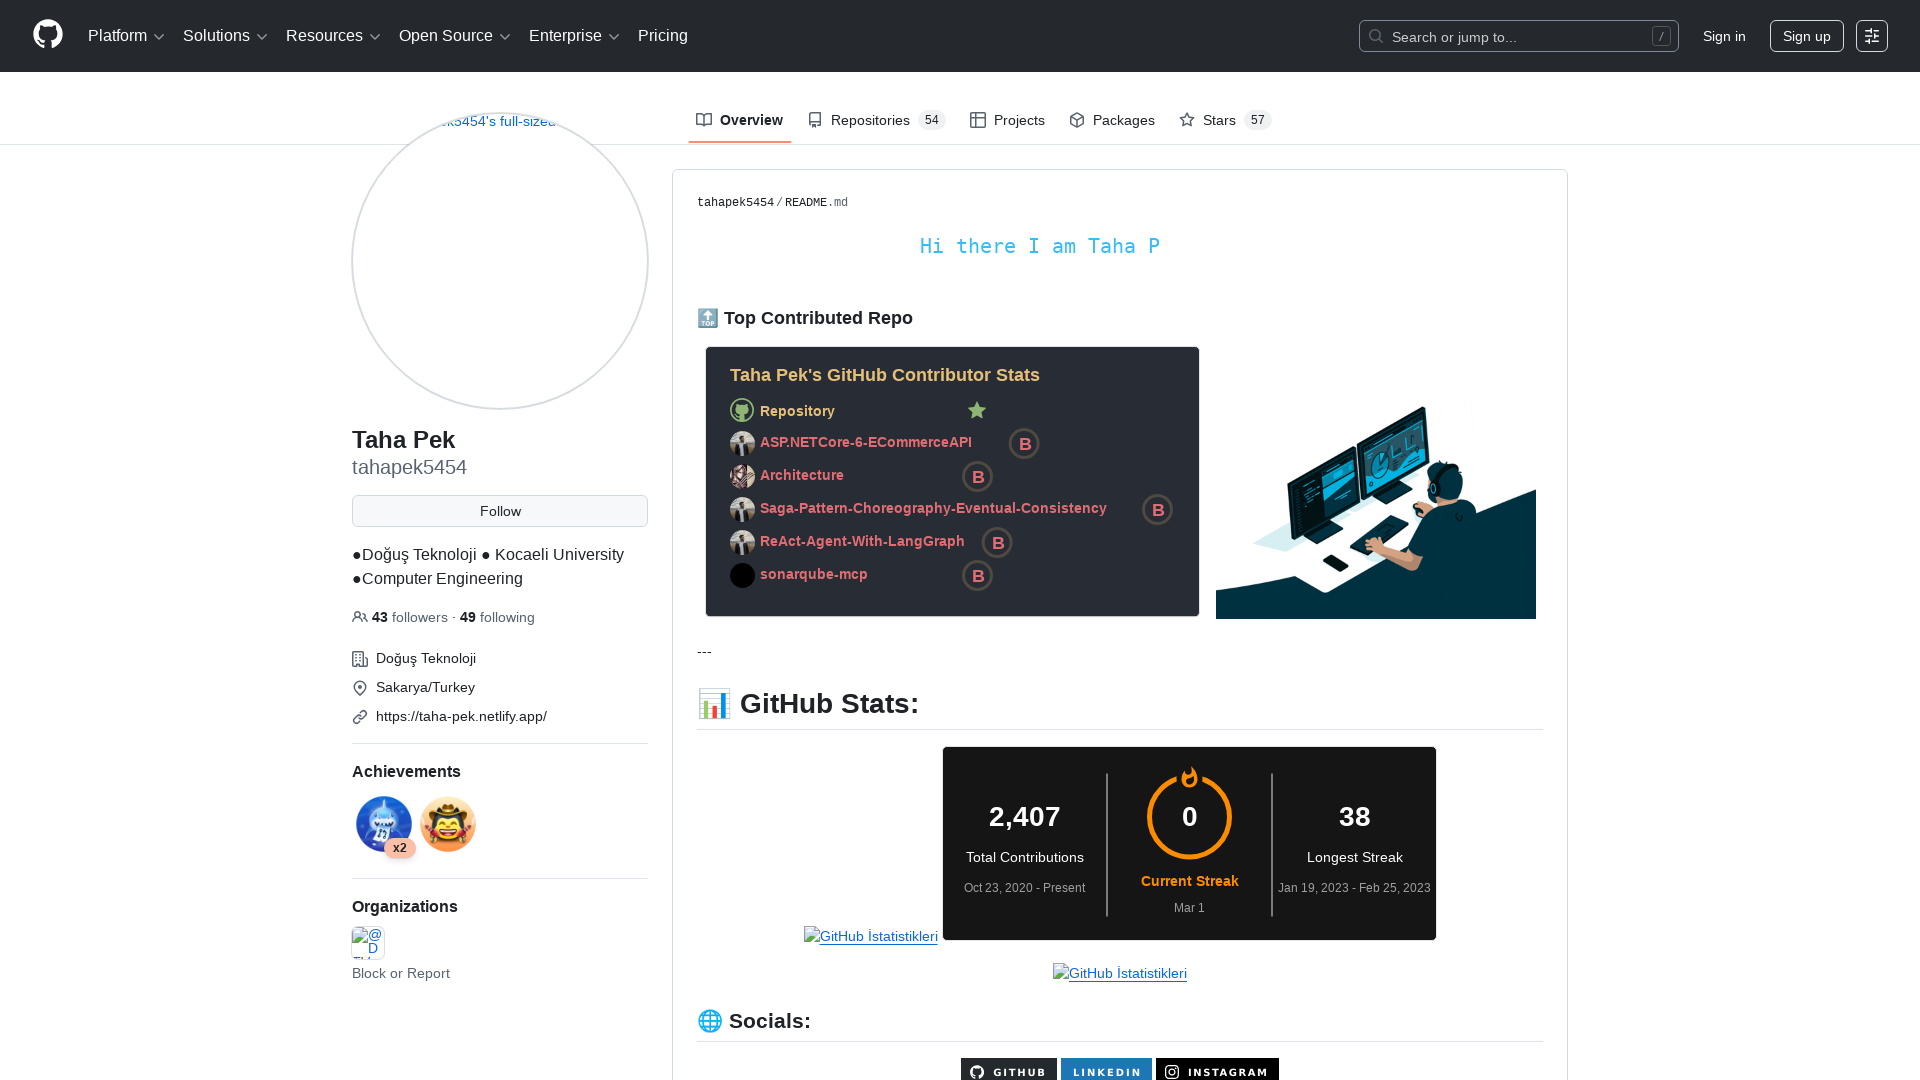

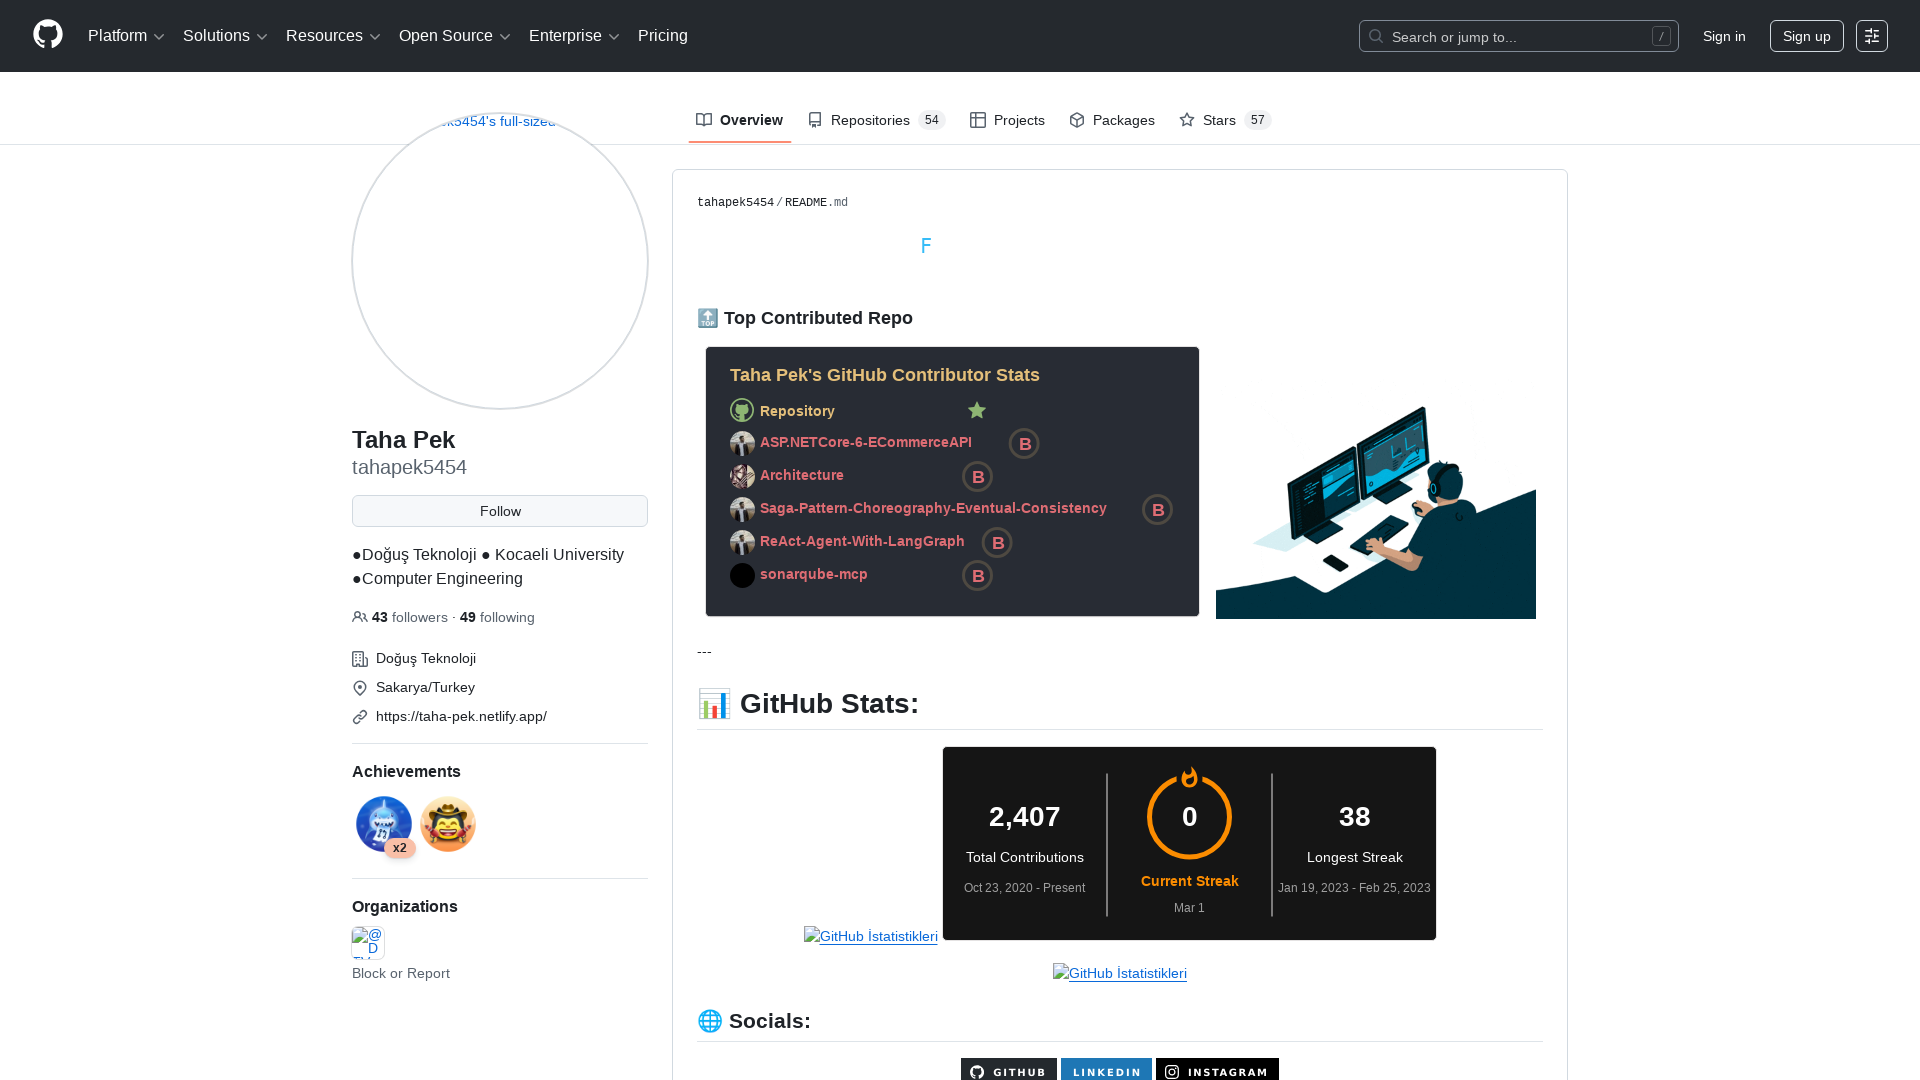